Tests CSS selector patterns on a practice form by filling in form fields using different CSS attribute selectors (starts-with and ends-with patterns)

Starting URL: https://demoqa.com/automation-practice-form

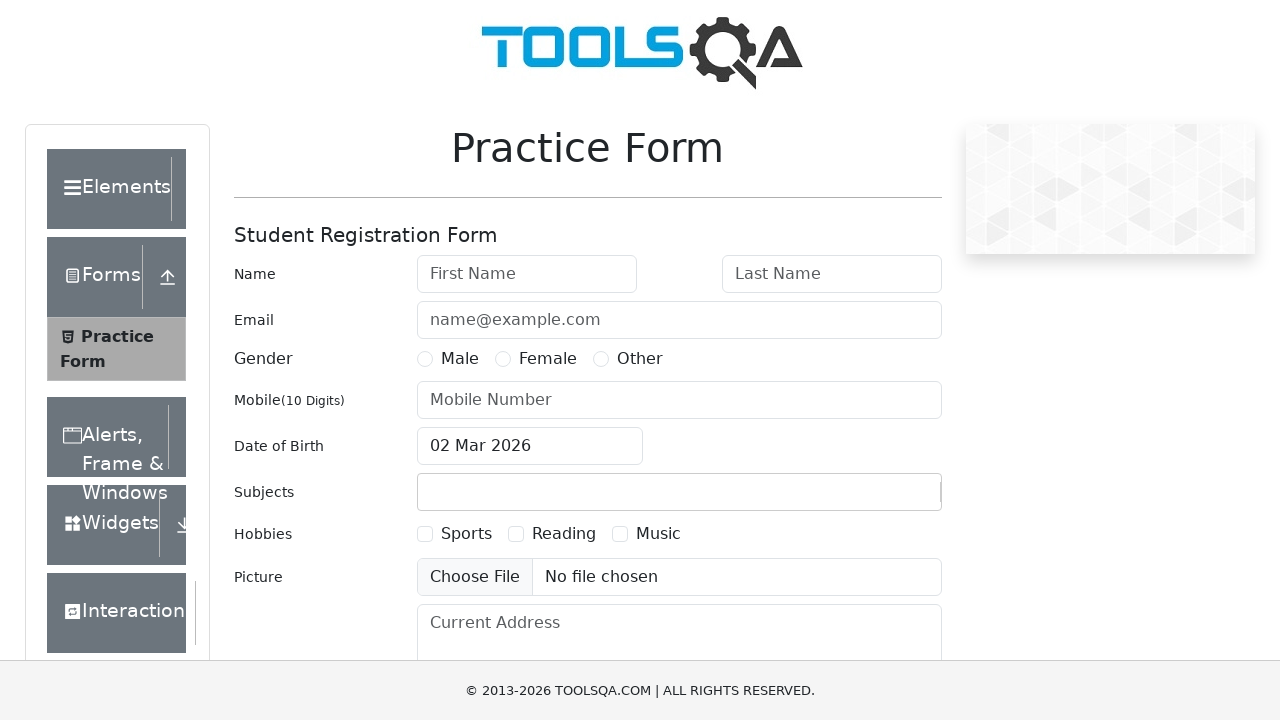

Filled first name field with 'Anil' using CSS starts-with selector on input[id^='fir']
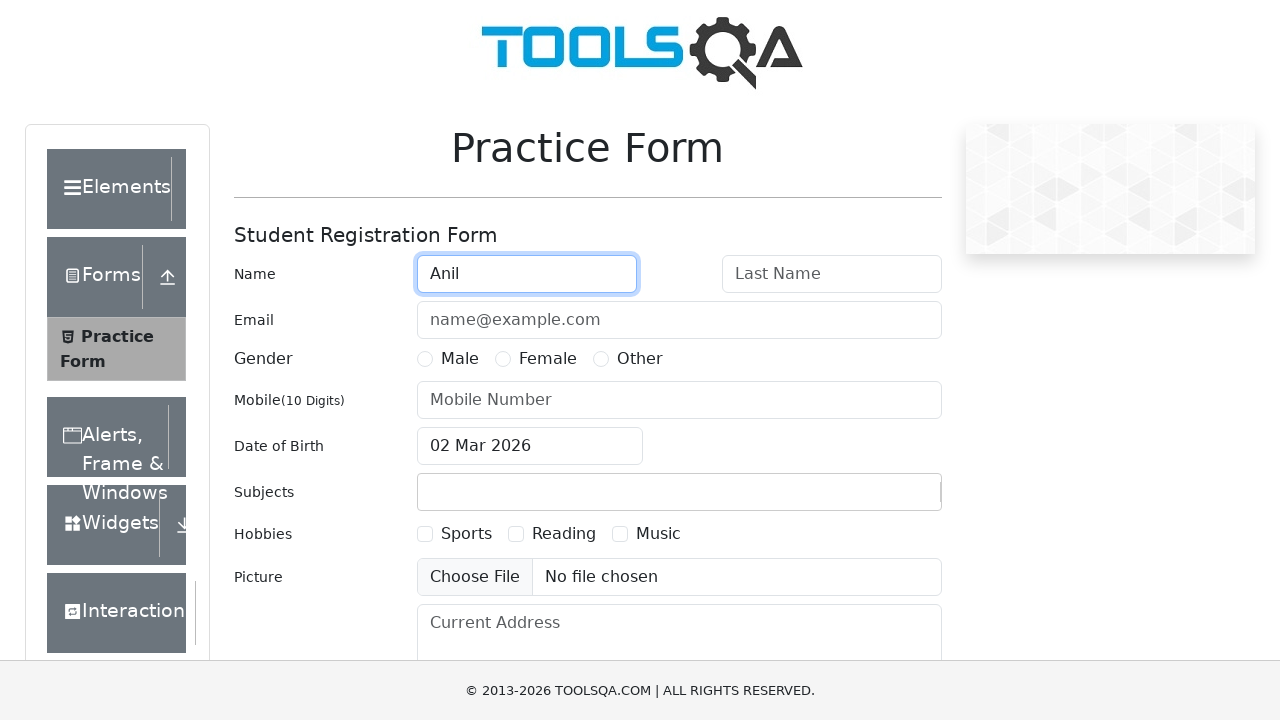

Filled last name field with 'Rode' using CSS ends-with selector on input[id$='Name']
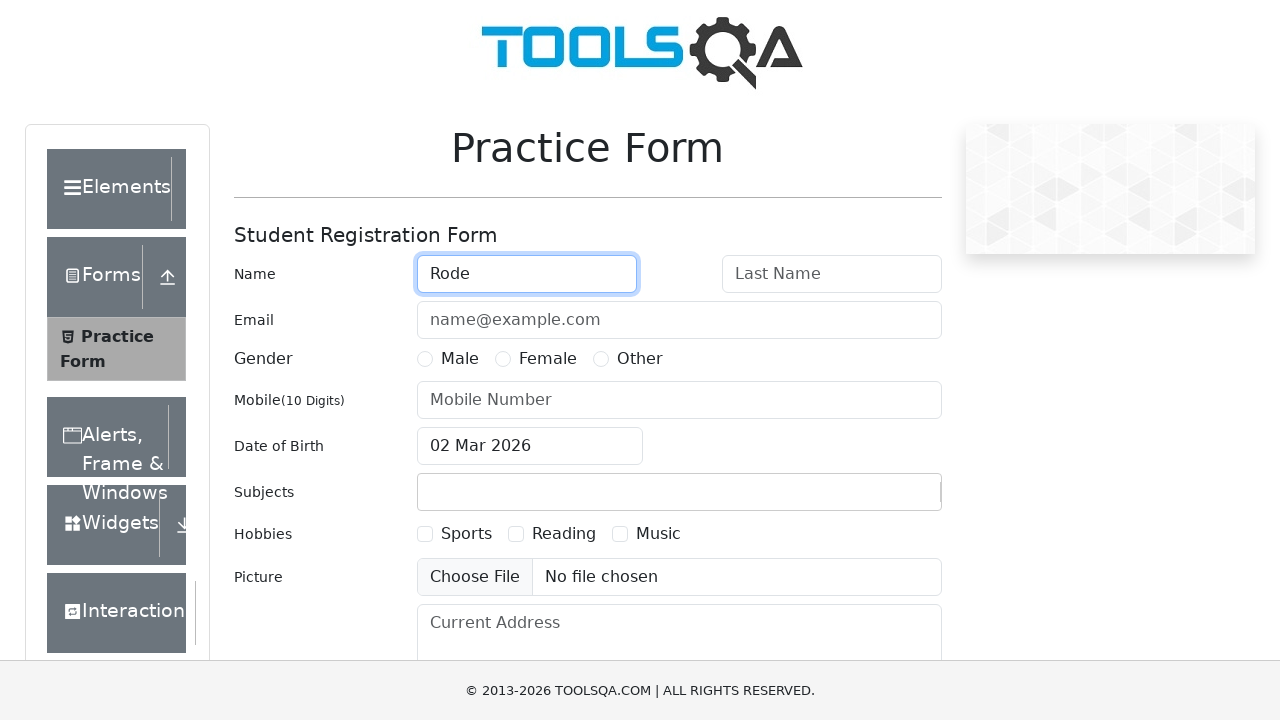

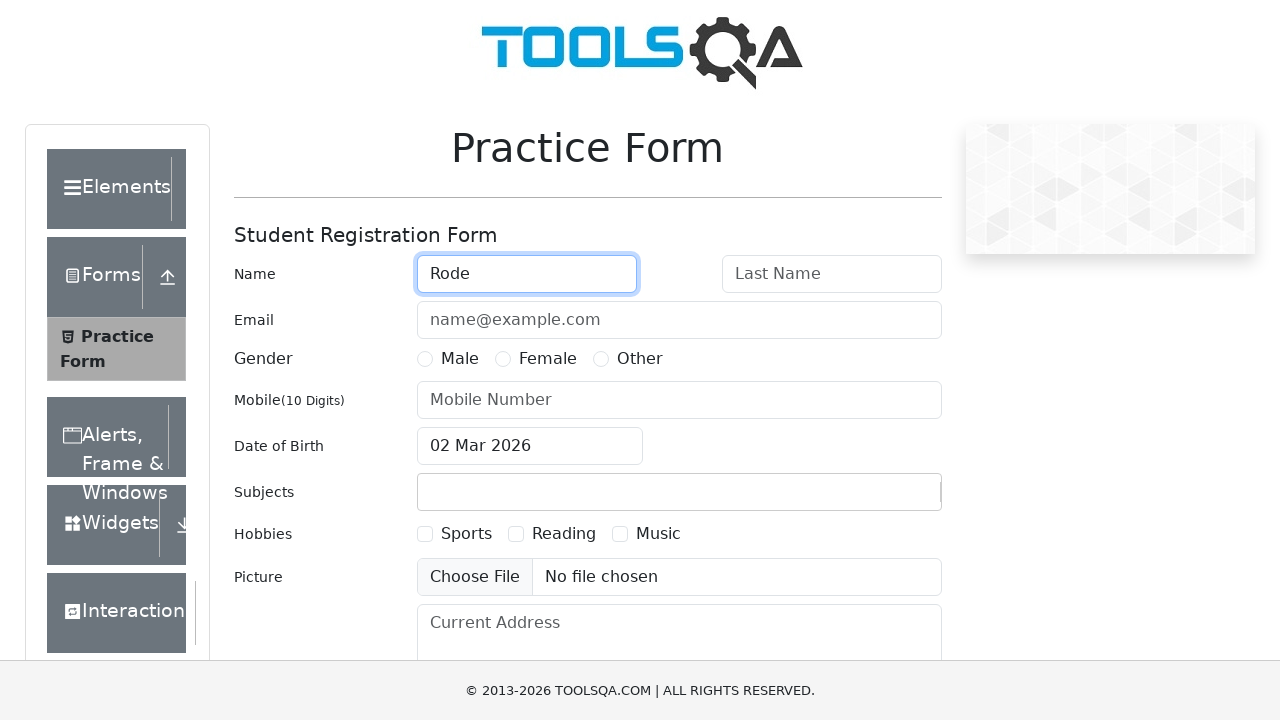